Tests nested frame navigation on the Heroku App website by clicking on Frames link, then Nested Frames, and switching between parent and child frames to verify the MIDDLE frame content

Starting URL: http://the-internet.herokuapp.com/

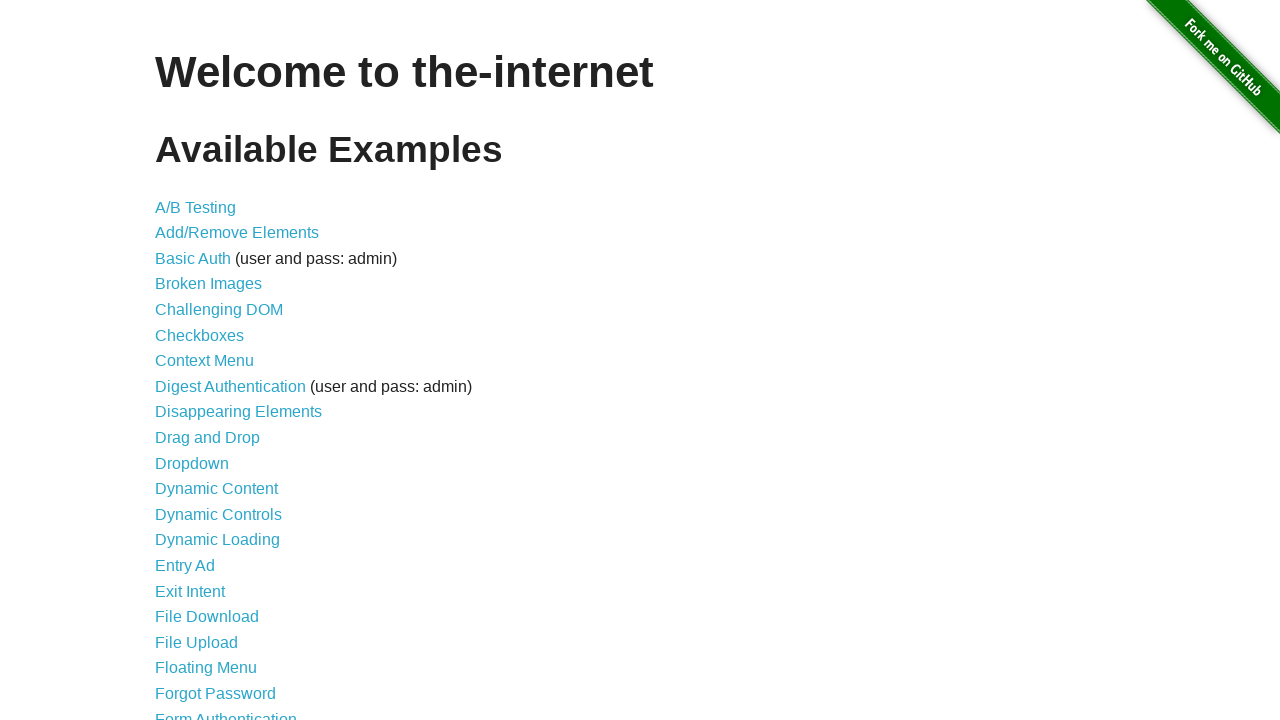

Clicked on Frames link at (182, 361) on text=Frames
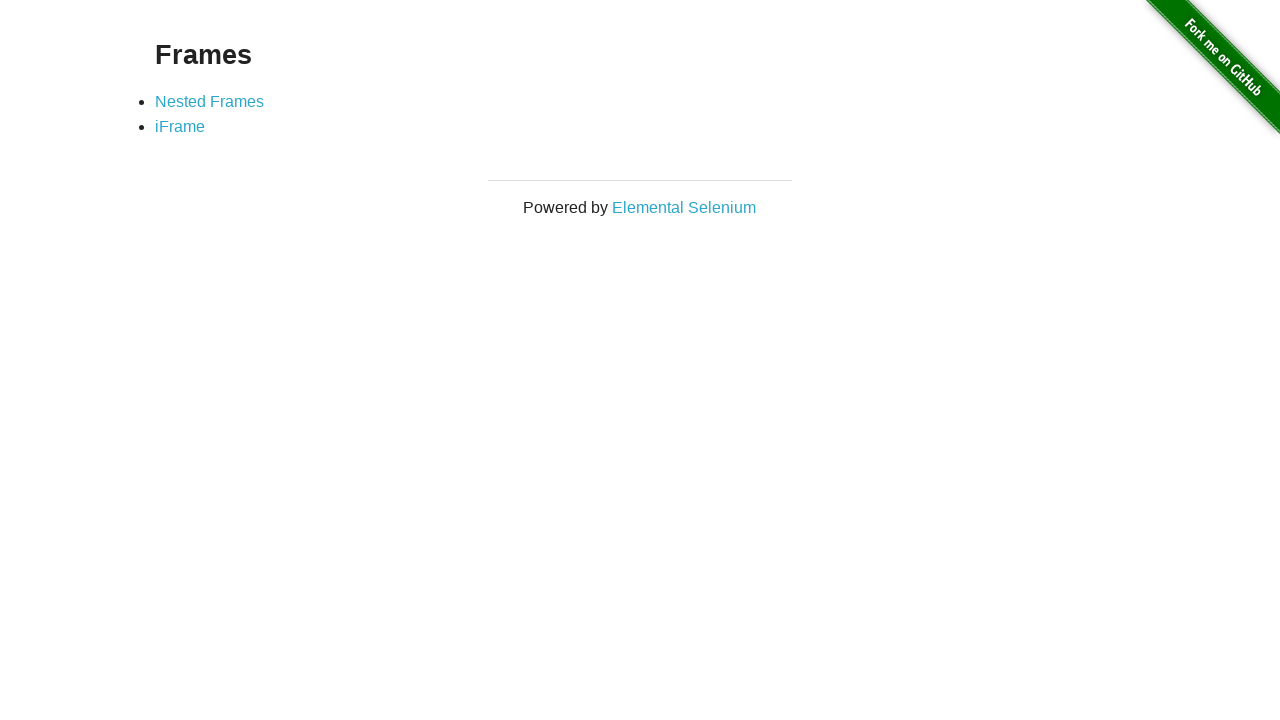

Frames page loaded
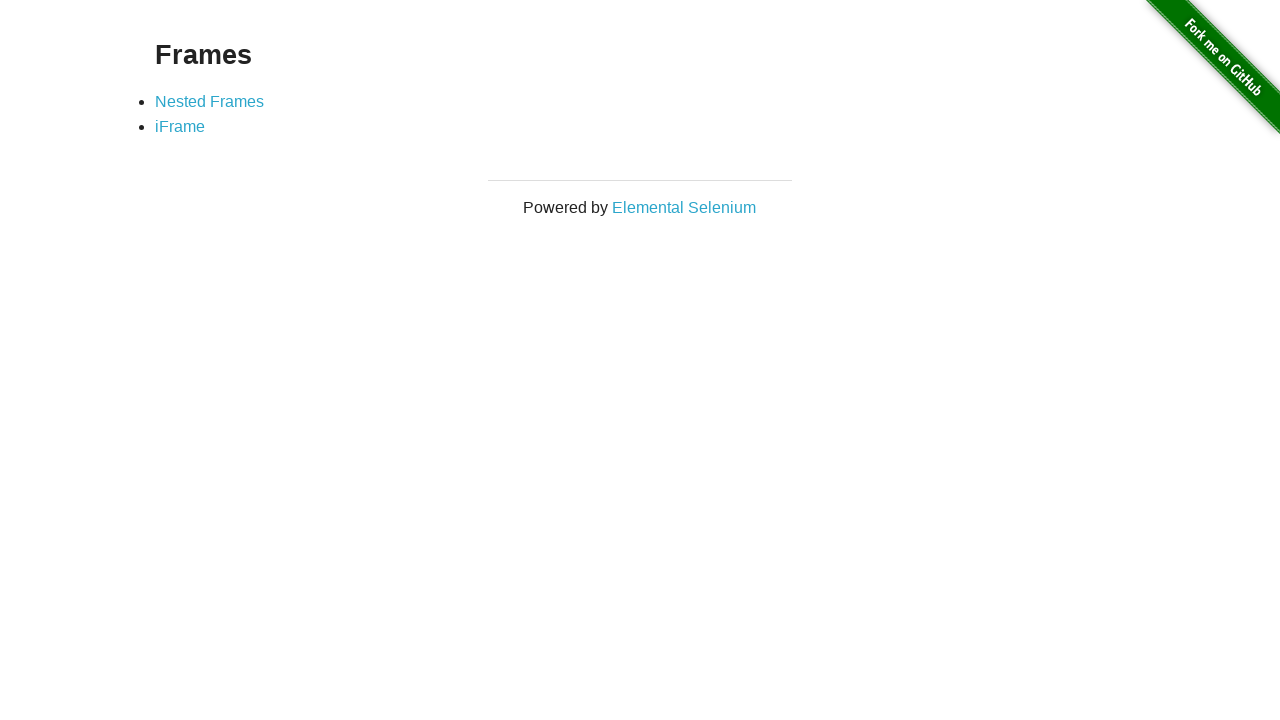

Clicked on Nested Frames link at (210, 101) on text=Nested Frames
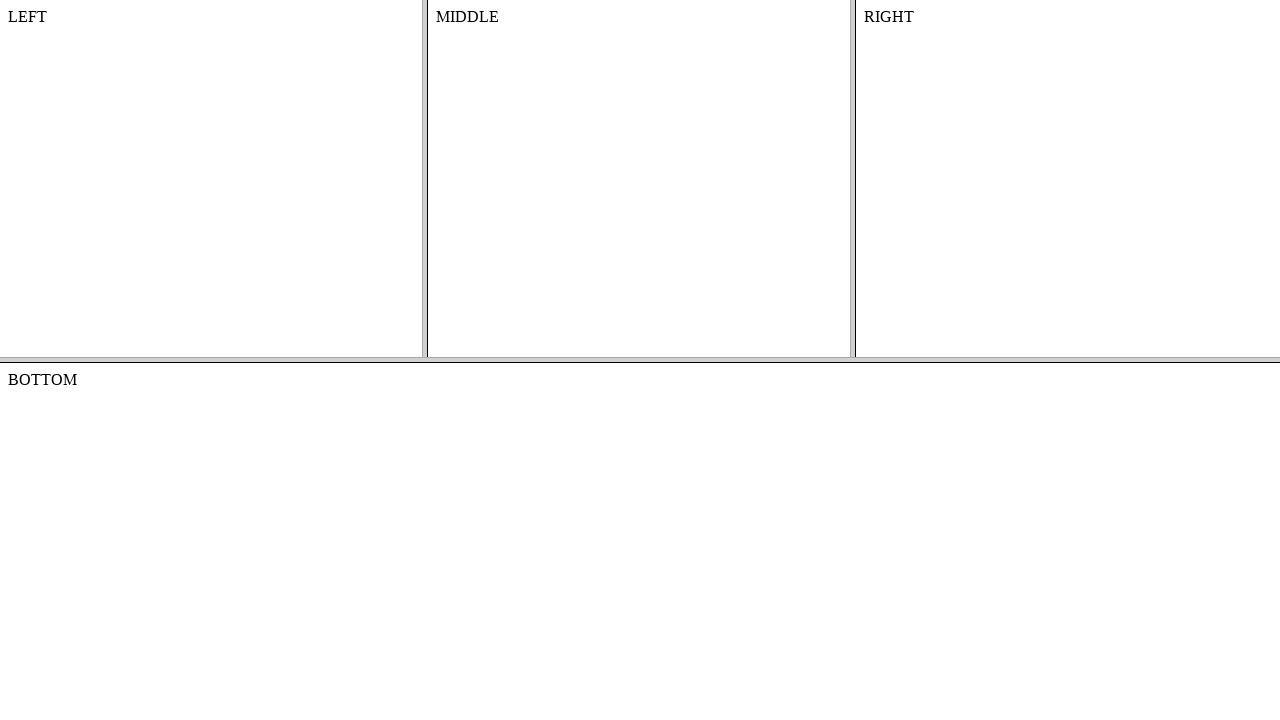

Nested Frames page loaded
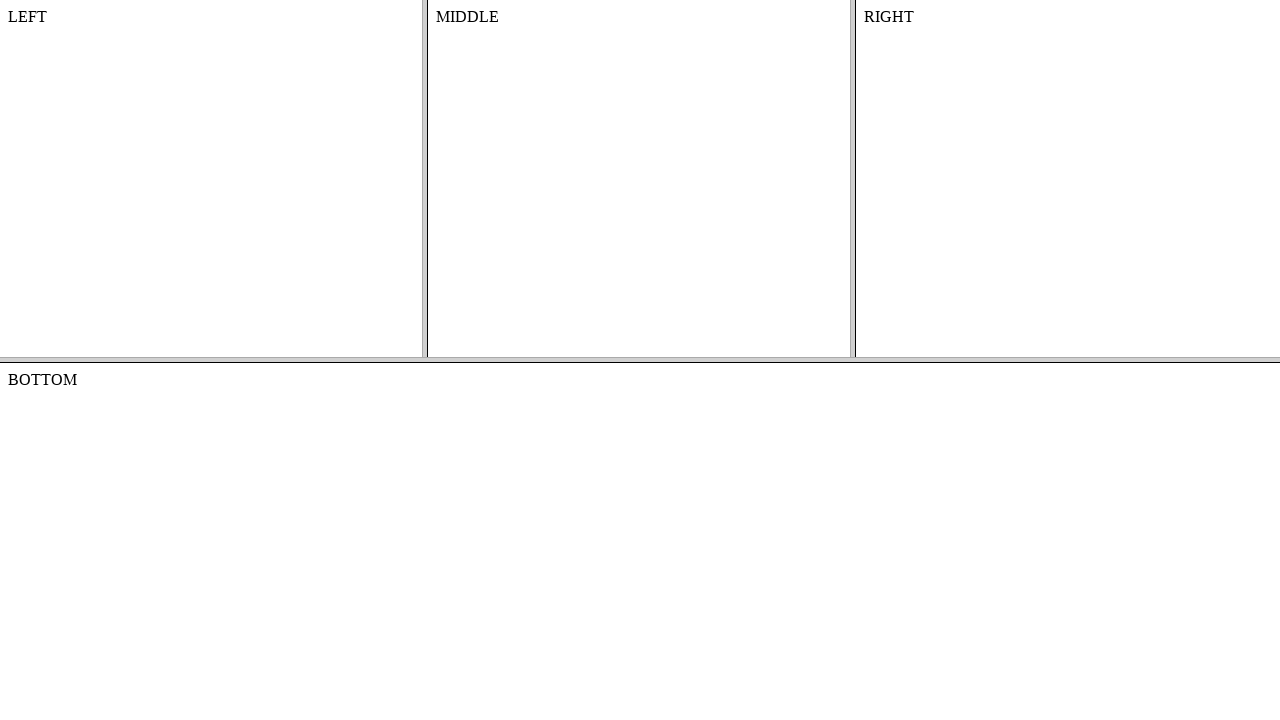

Located top frame
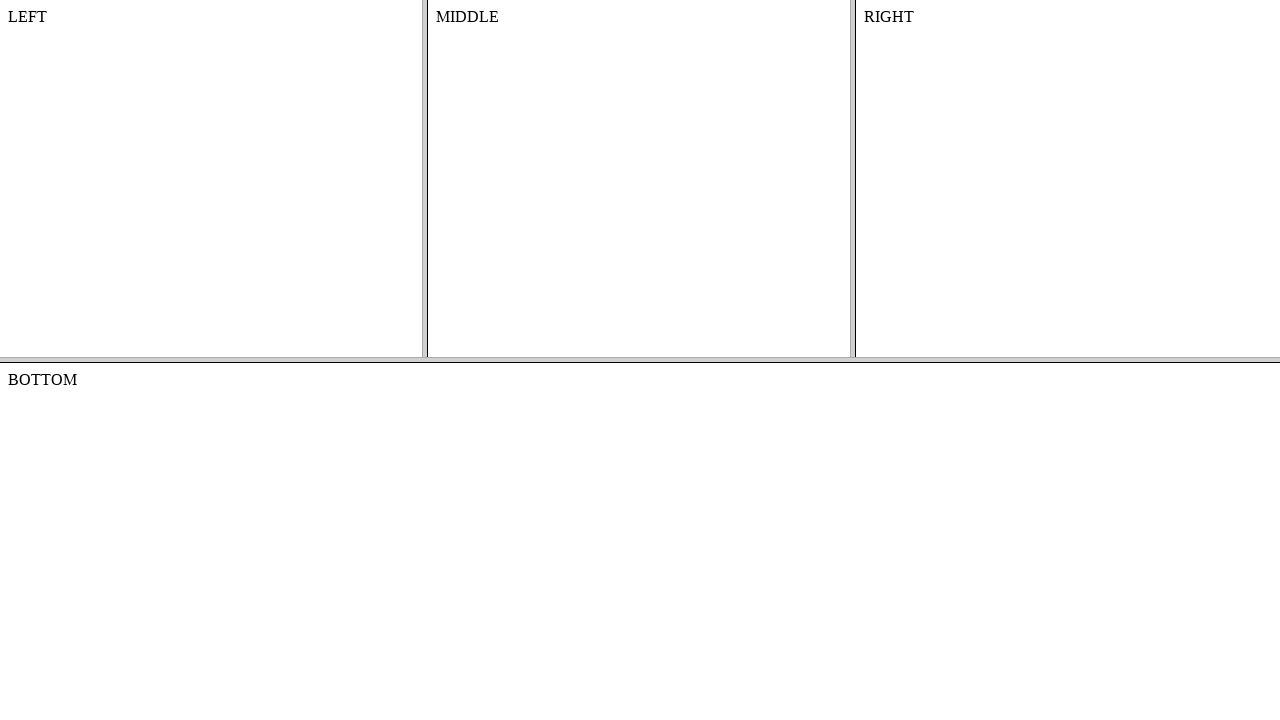

Located middle frame within top frame
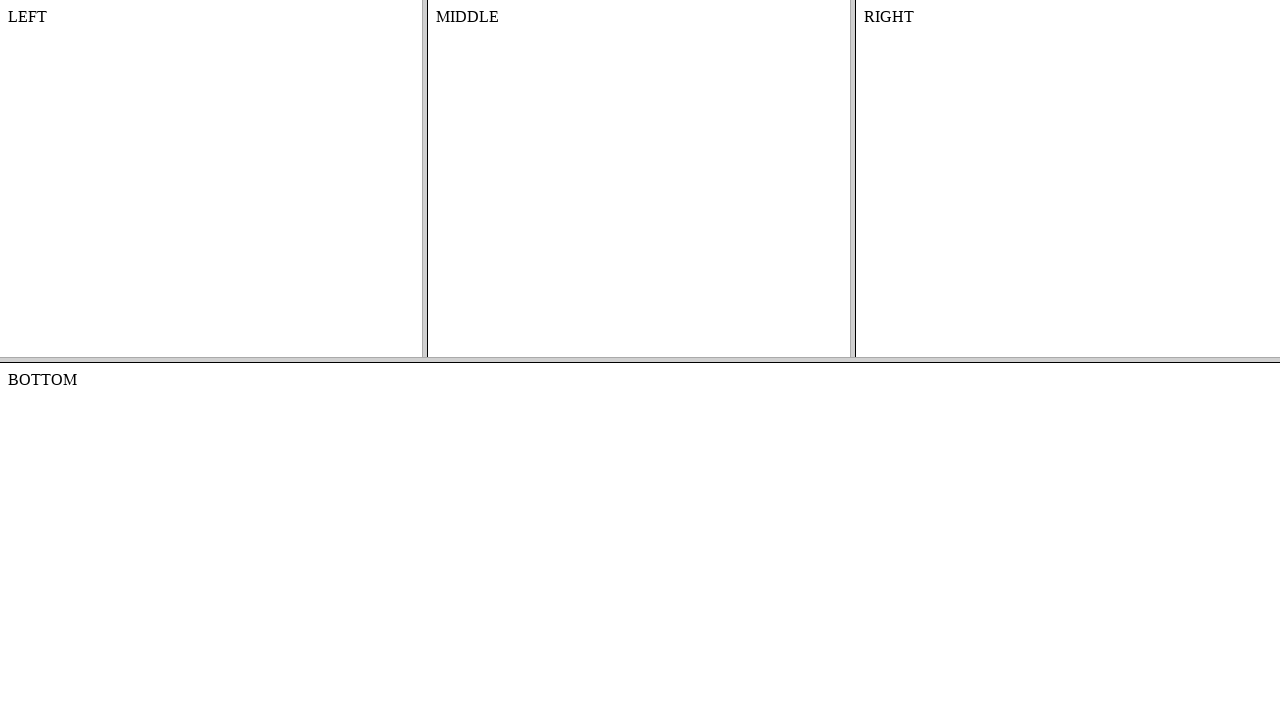

Retrieved text content from middle frame
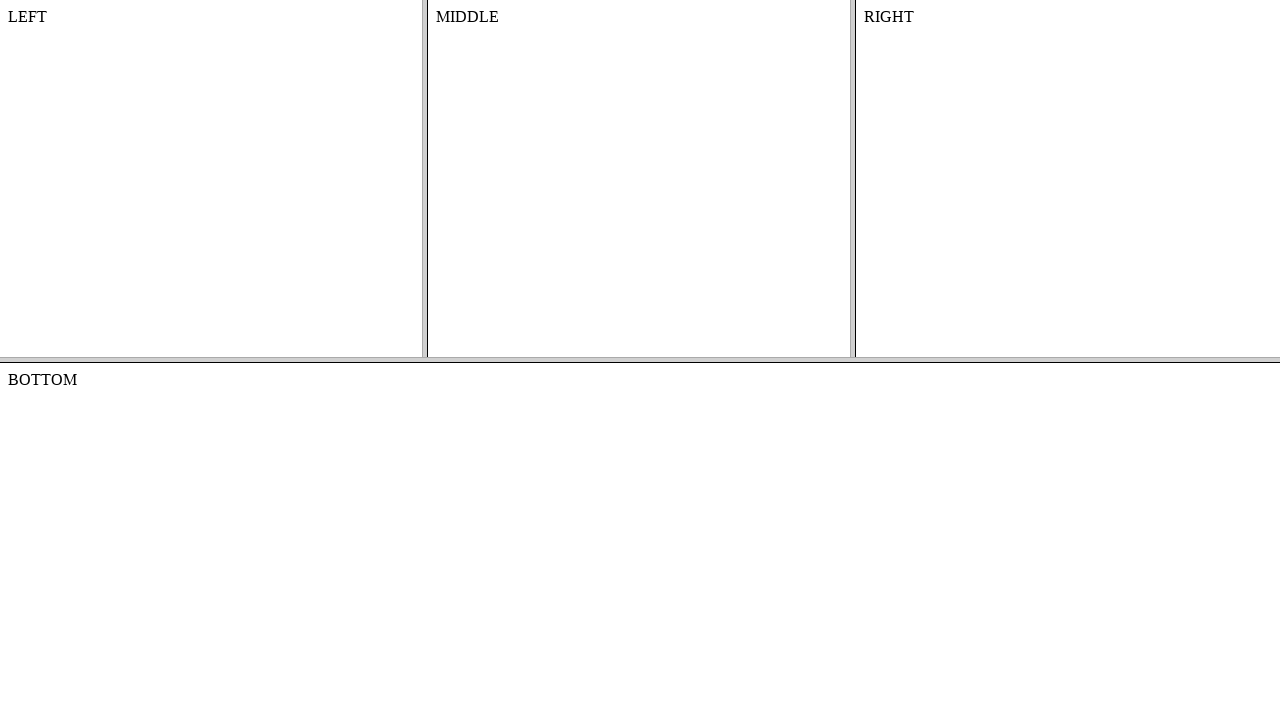

Verified MIDDLE frame content matches expected text
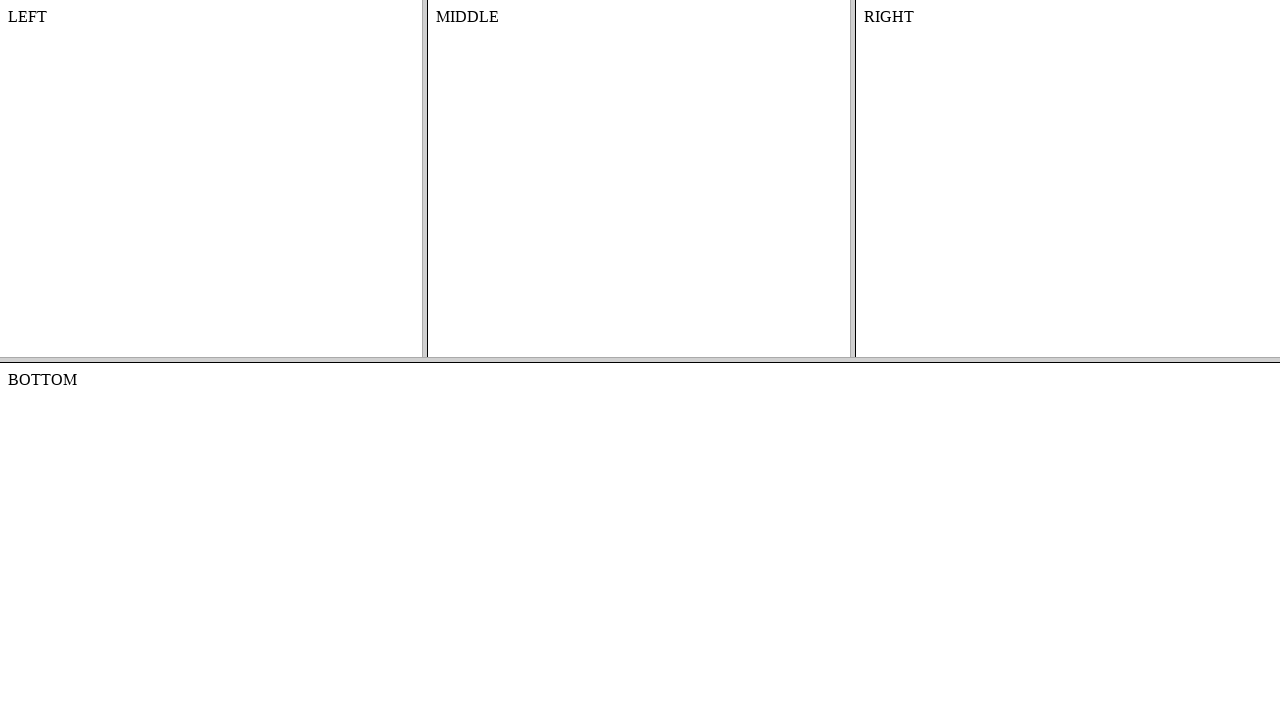

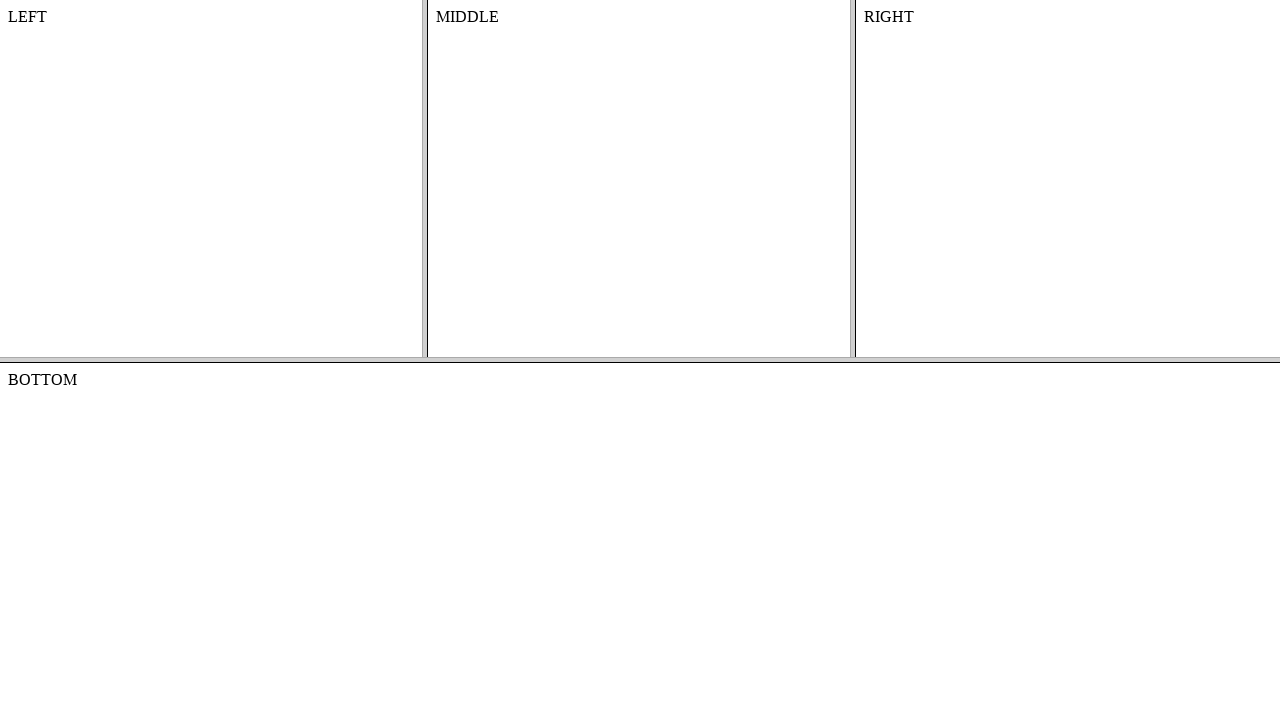